Tests adding multiple elements by clicking the "Add Element" button 4 times, verifying 4 delete buttons appear, then removing each one sequentially while verifying the count decreases.

Starting URL: https://the-internet.herokuapp.com/add_remove_elements/

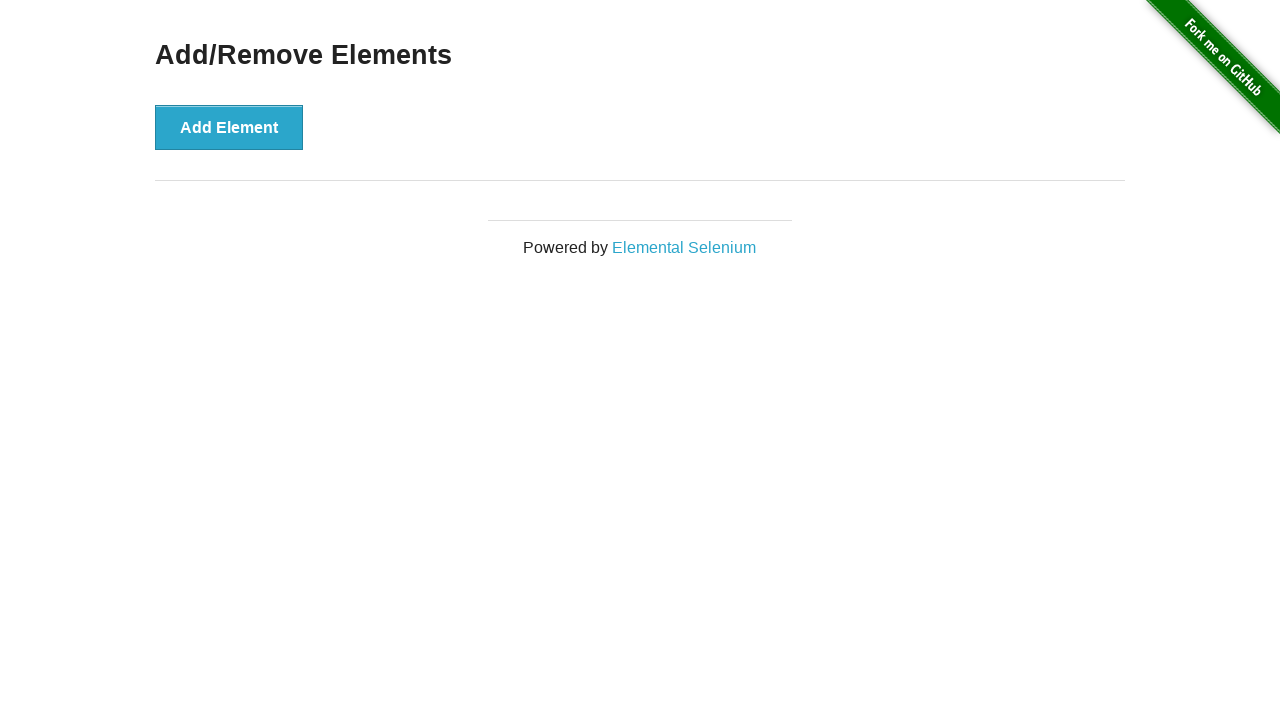

Waited for Add Element button to be visible
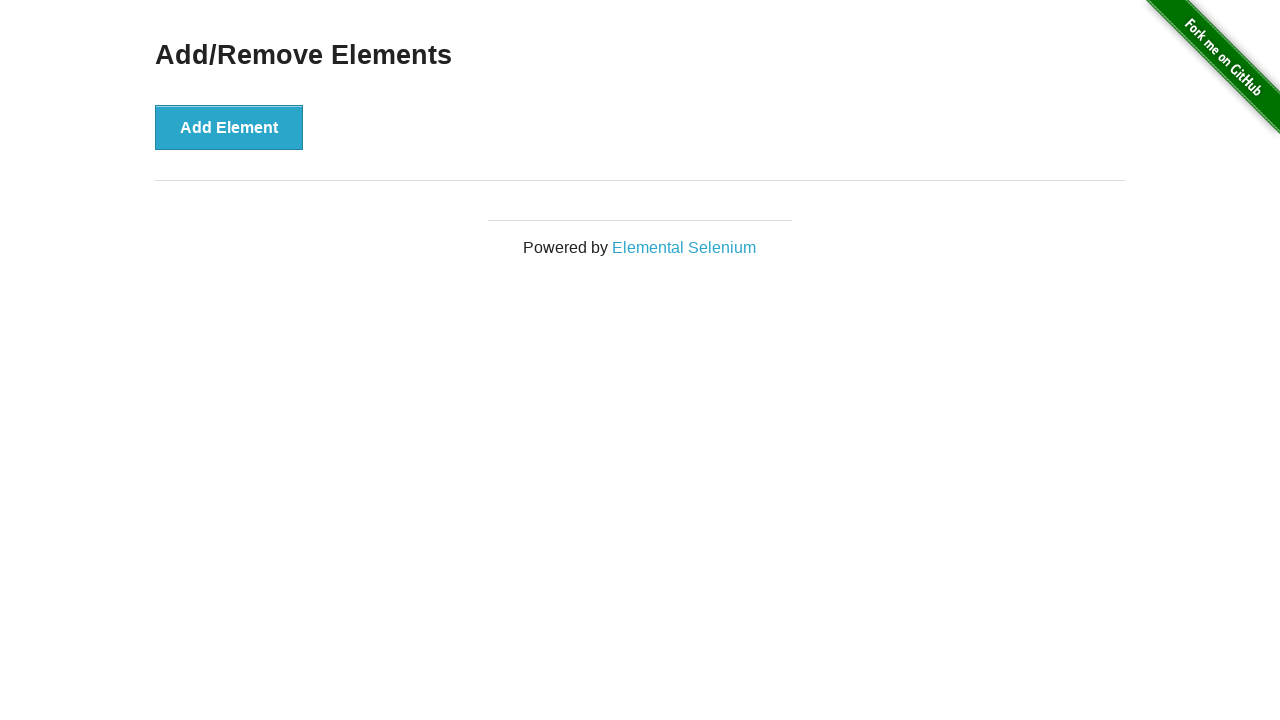

Clicked Add Element button (click 1 of 4) at (229, 127) on xpath=//*[@id='content']/div/button
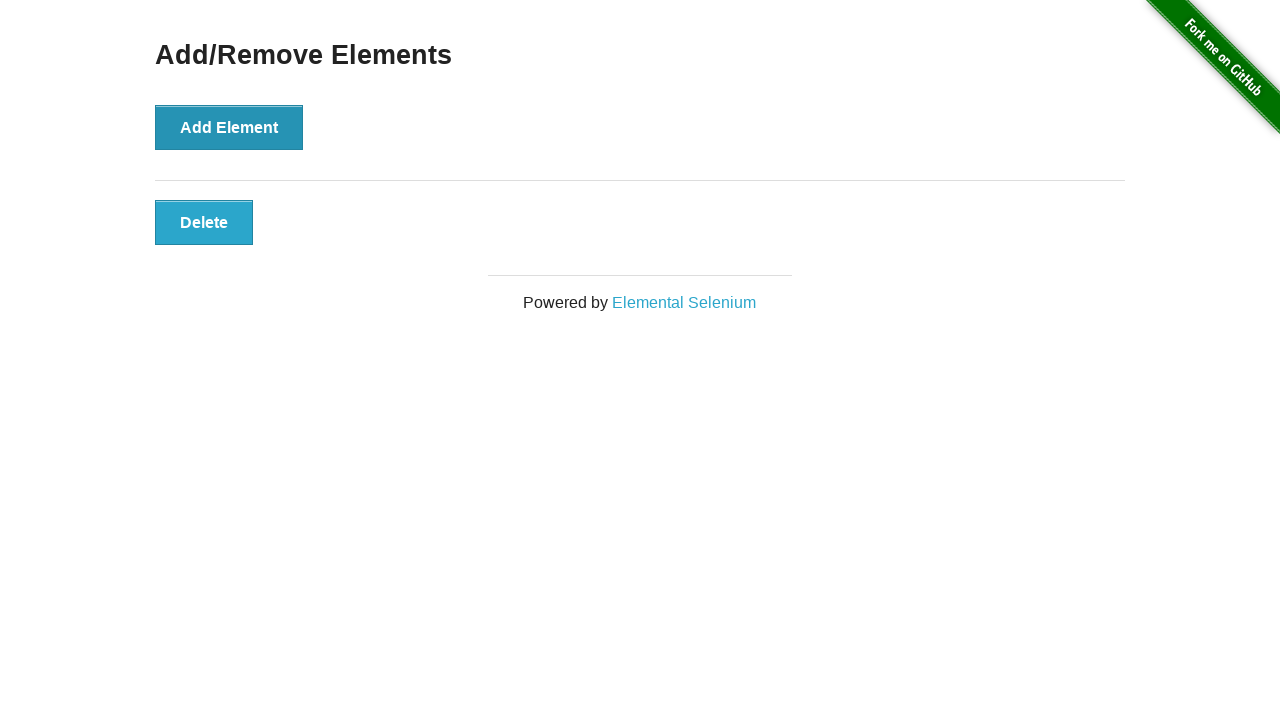

Waited 200ms for element to be added
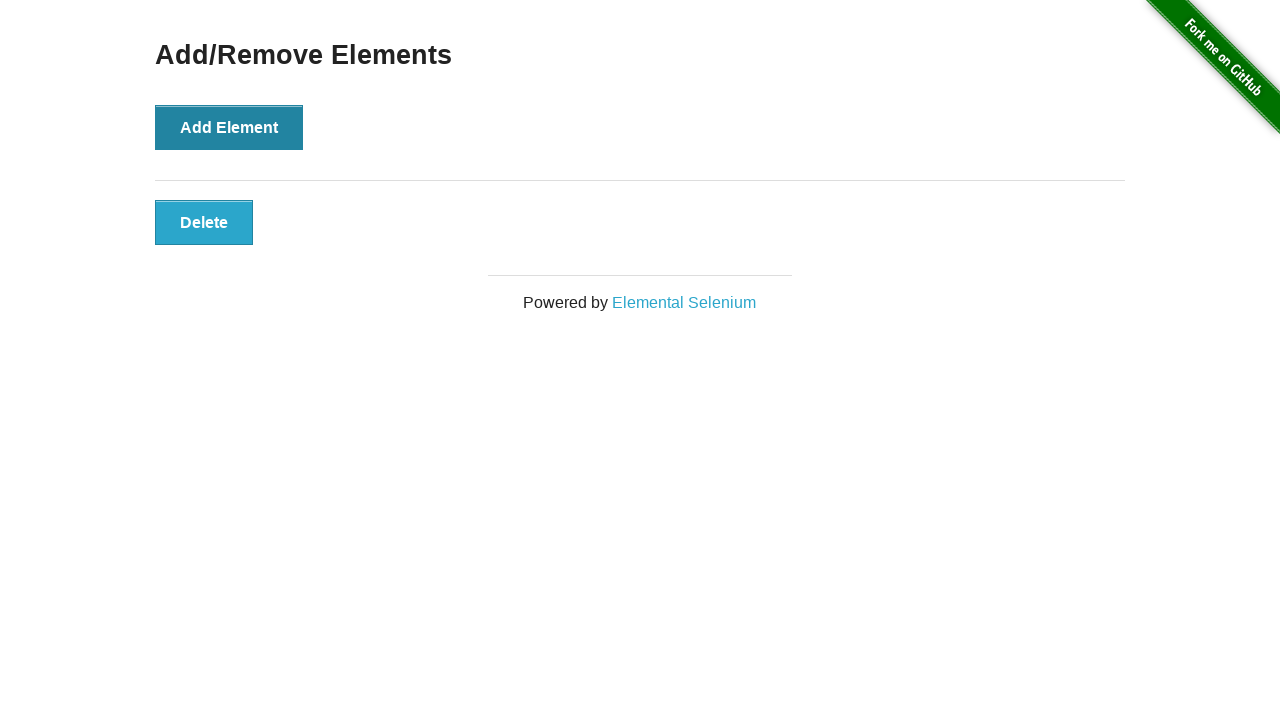

Clicked Add Element button (click 2 of 4) at (229, 127) on xpath=//*[@id='content']/div/button
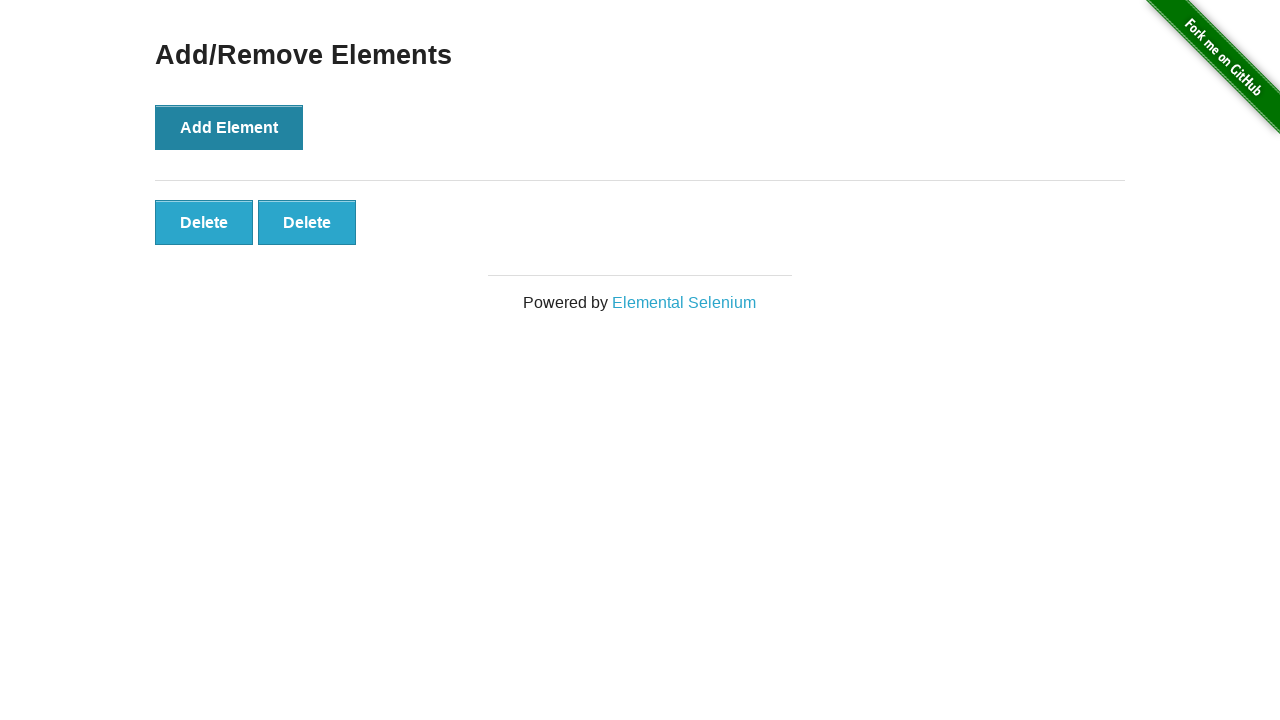

Waited 200ms for element to be added
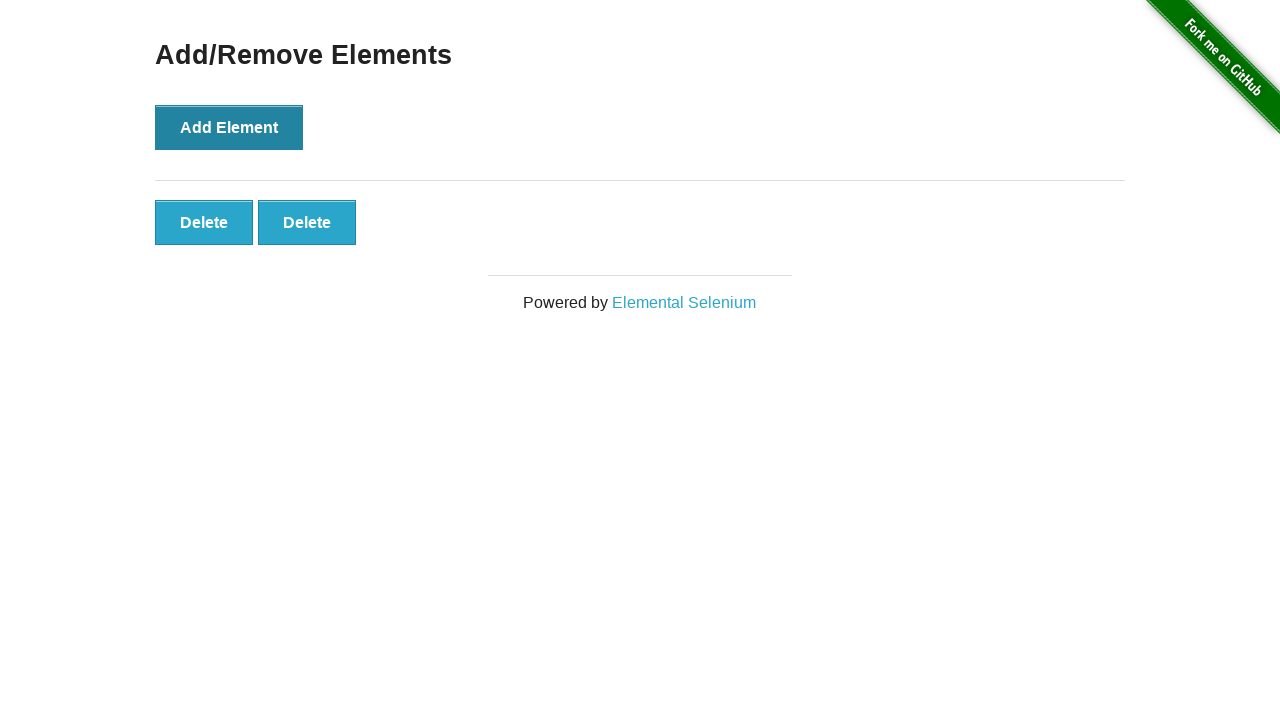

Clicked Add Element button (click 3 of 4) at (229, 127) on xpath=//*[@id='content']/div/button
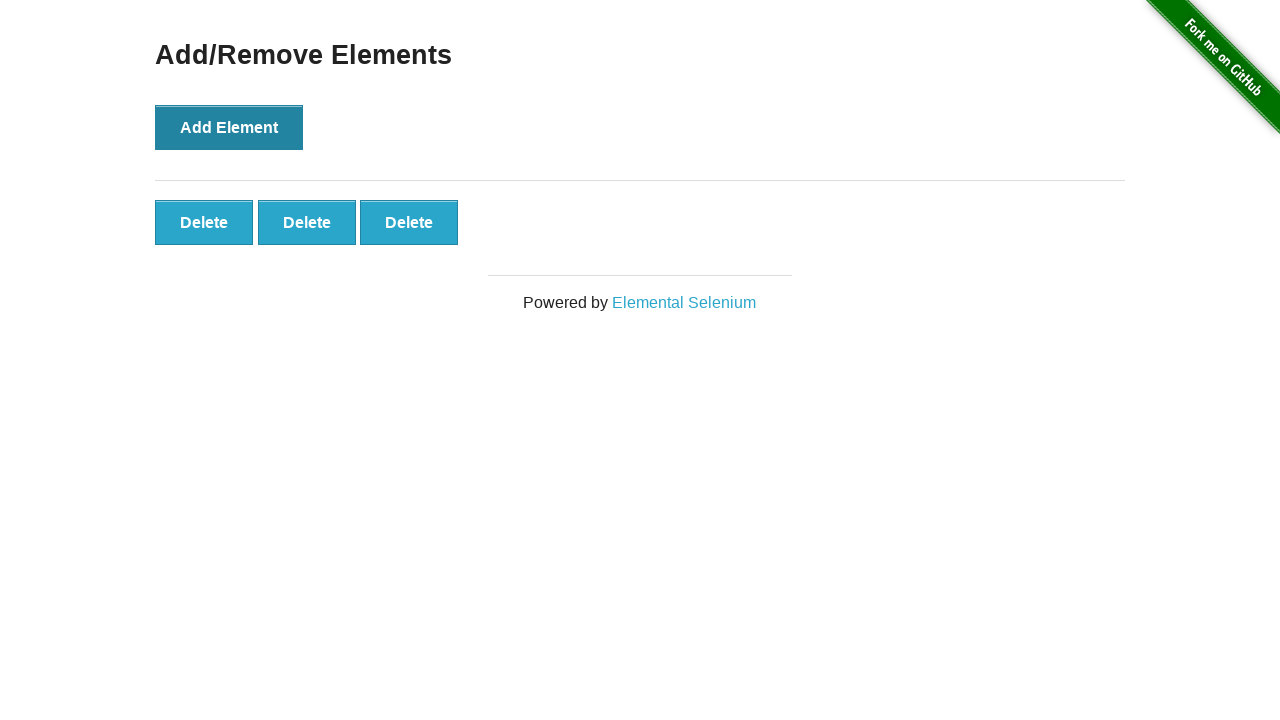

Waited 200ms for element to be added
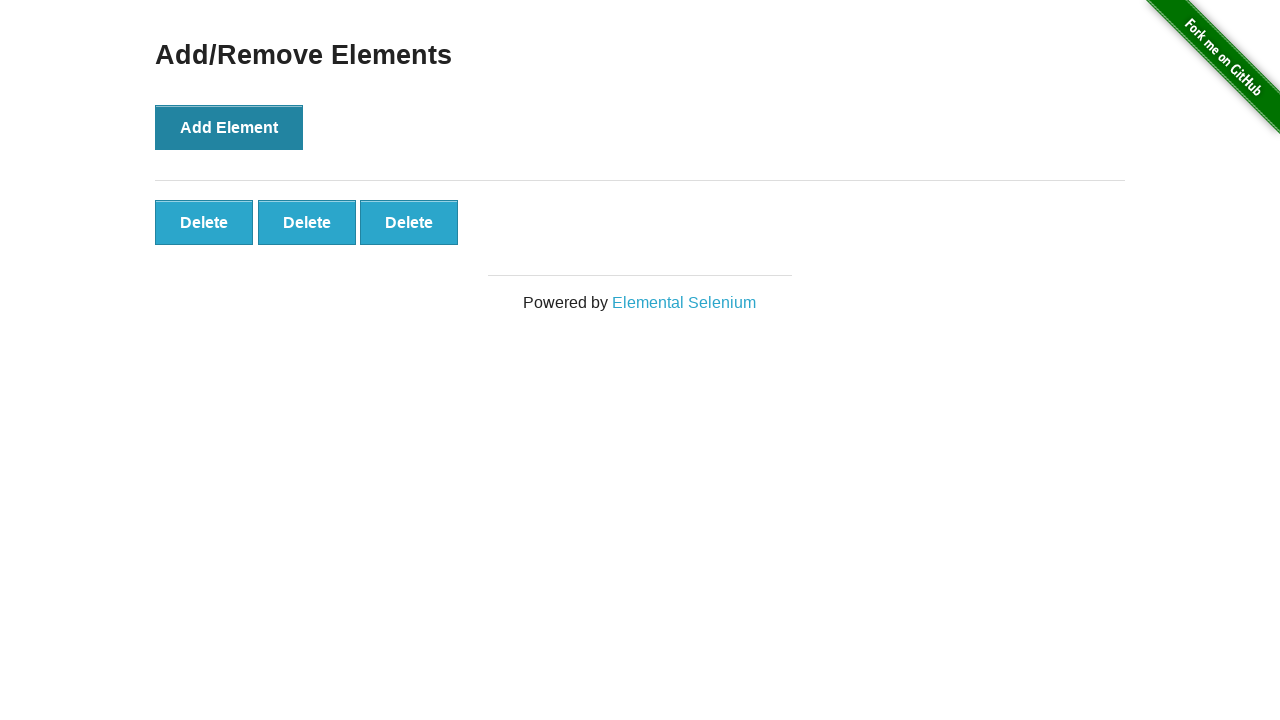

Clicked Add Element button (click 4 of 4) at (229, 127) on xpath=//*[@id='content']/div/button
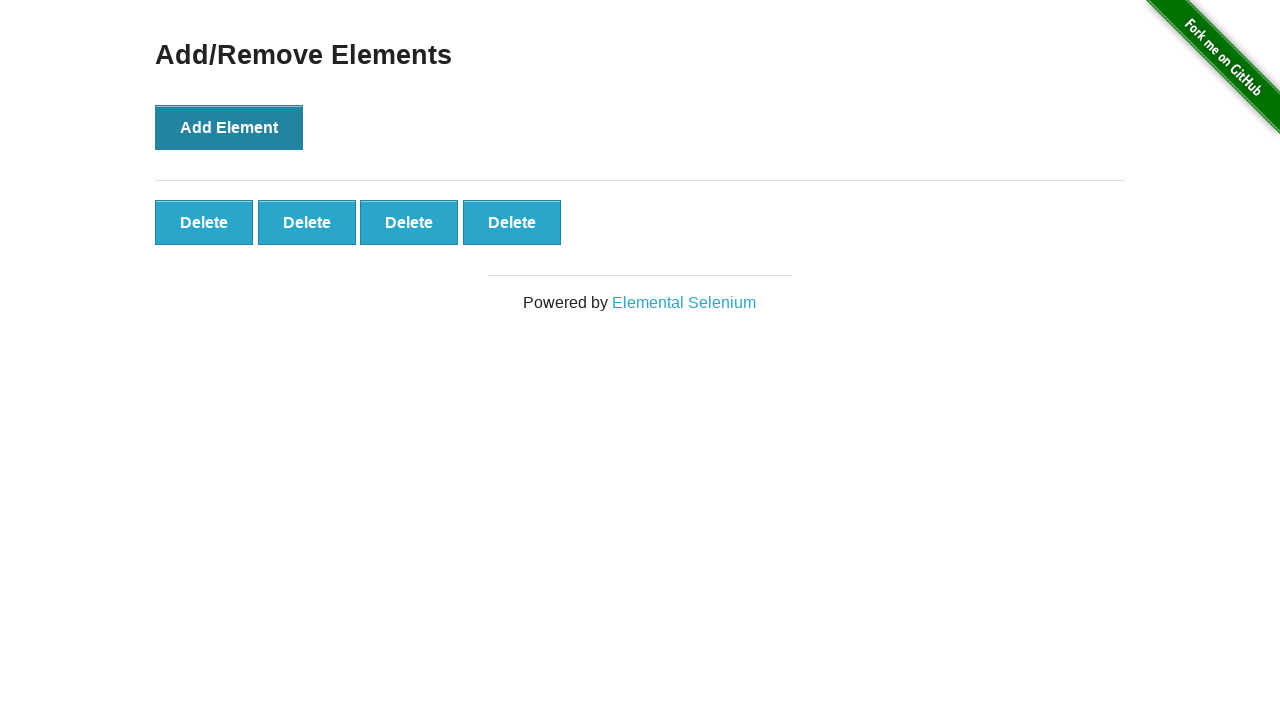

Waited 200ms for element to be added
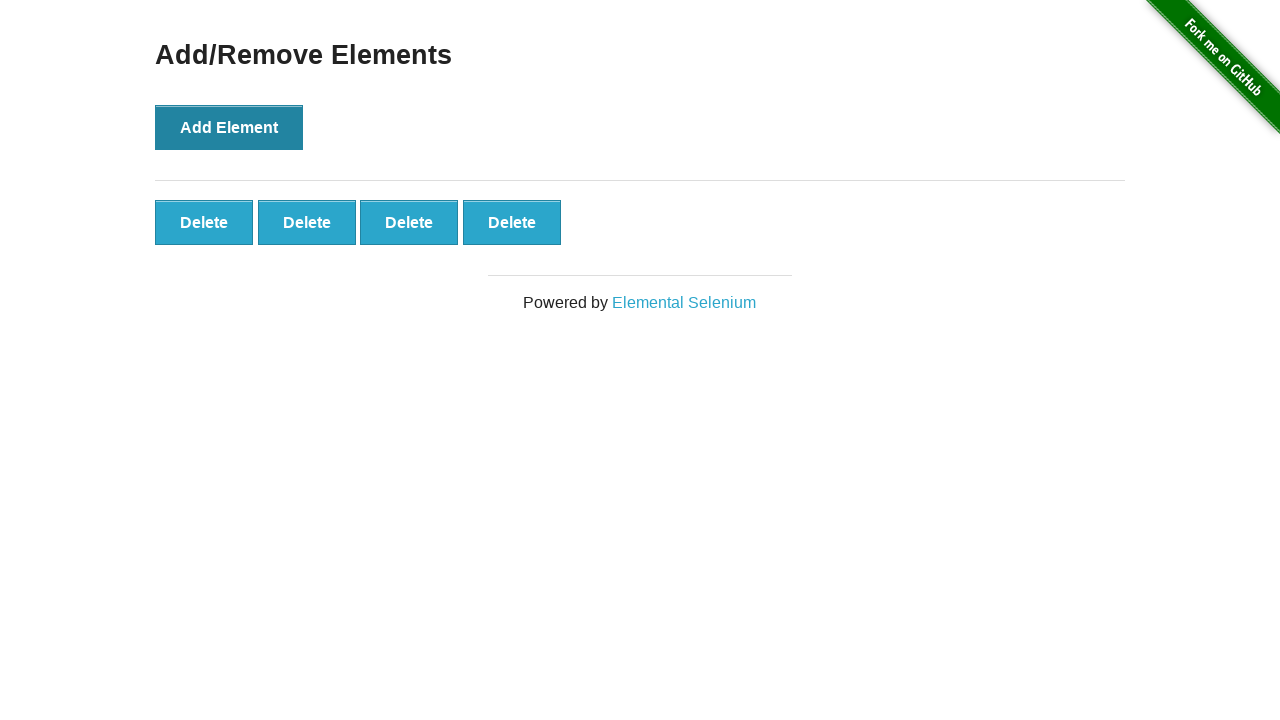

Waited for delete buttons to appear
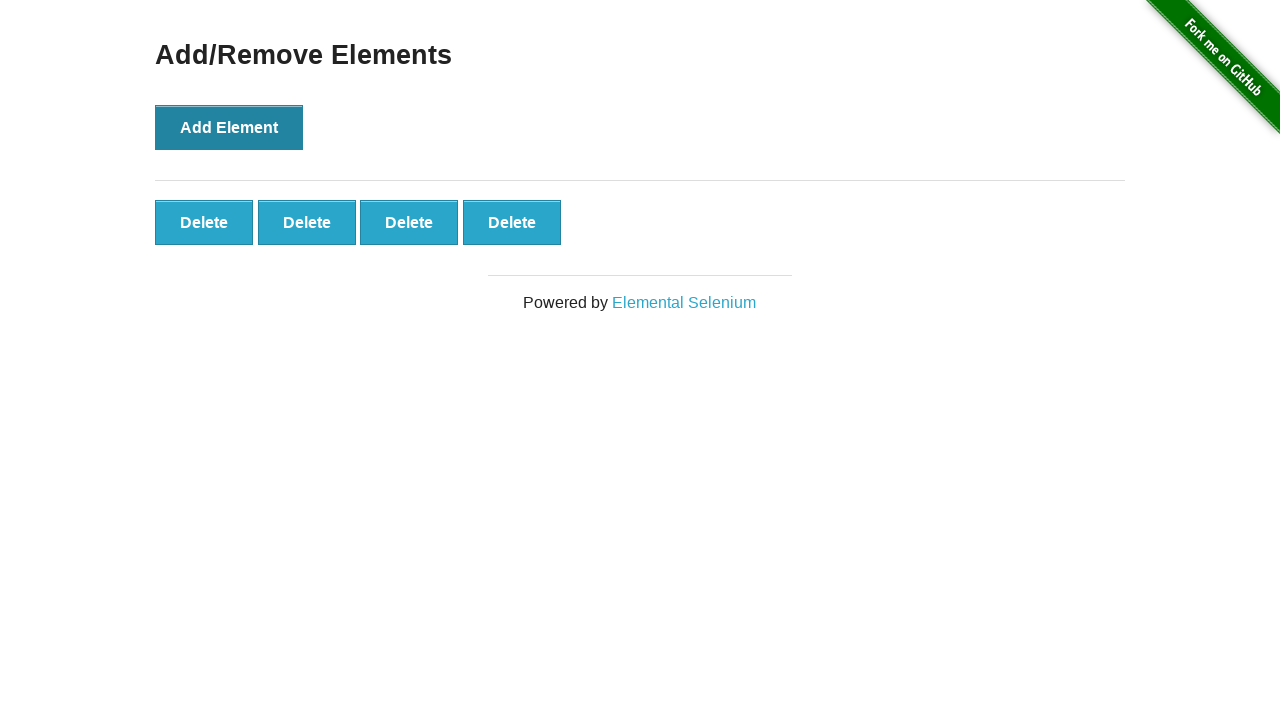

Verified that 4 delete buttons were created
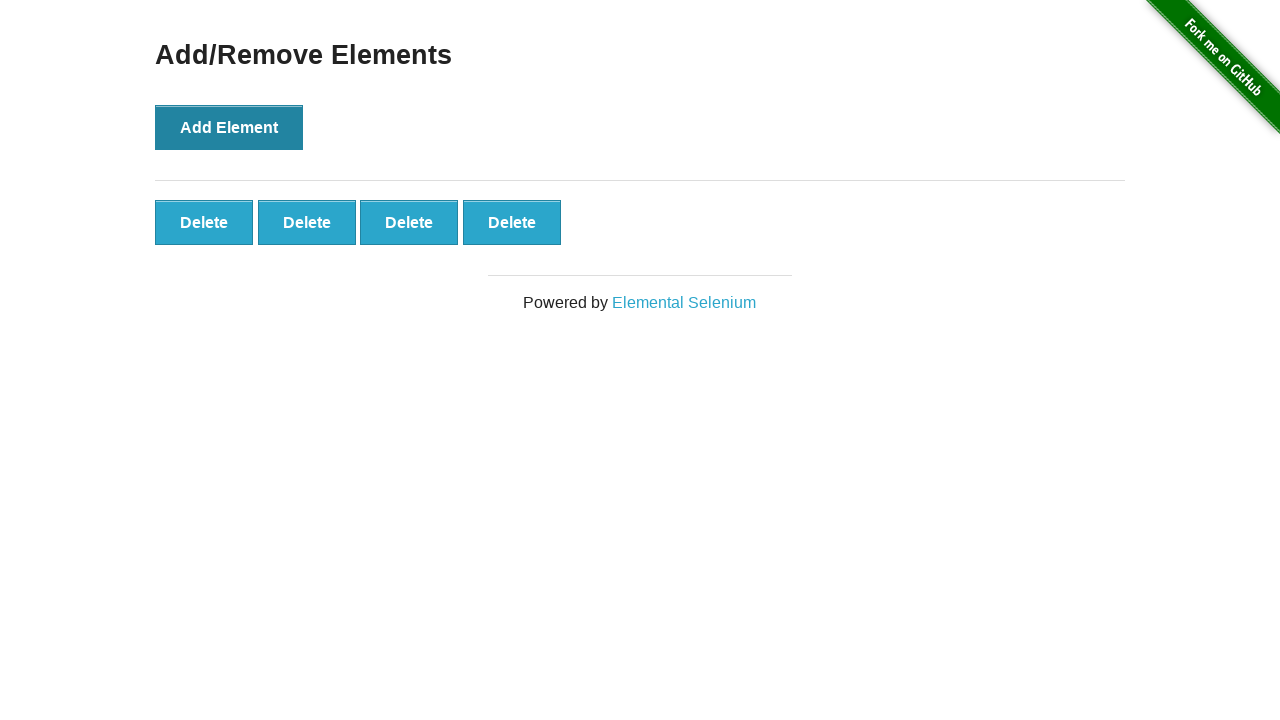

Clicked delete button 4 at (512, 222) on //*[@id='elements']/button[4]
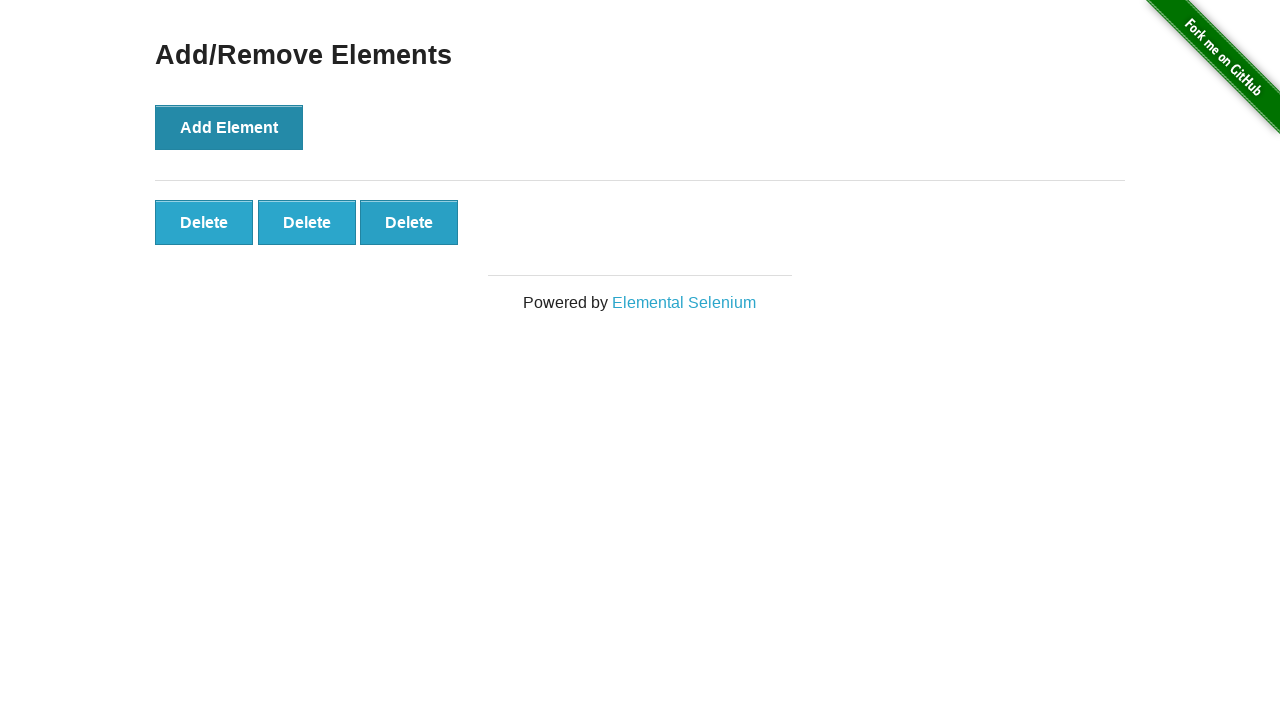

Verified delete button count decreased to 3
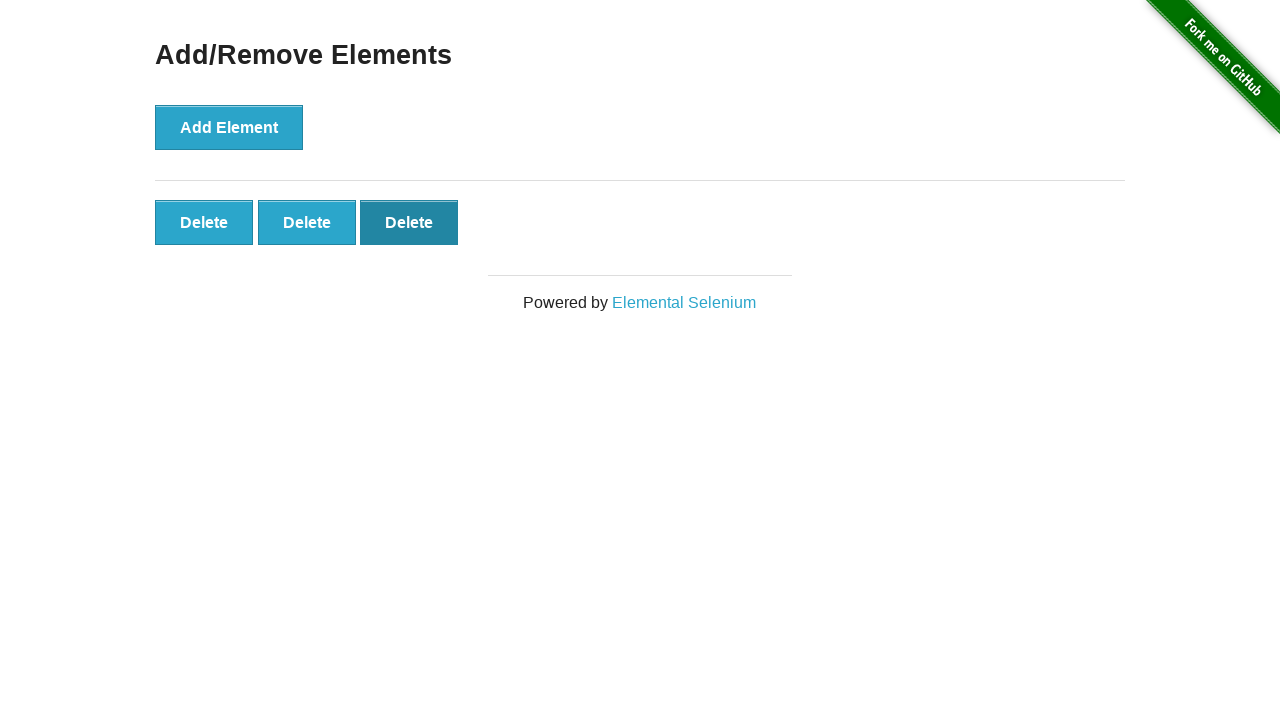

Waited 200ms after deleting button
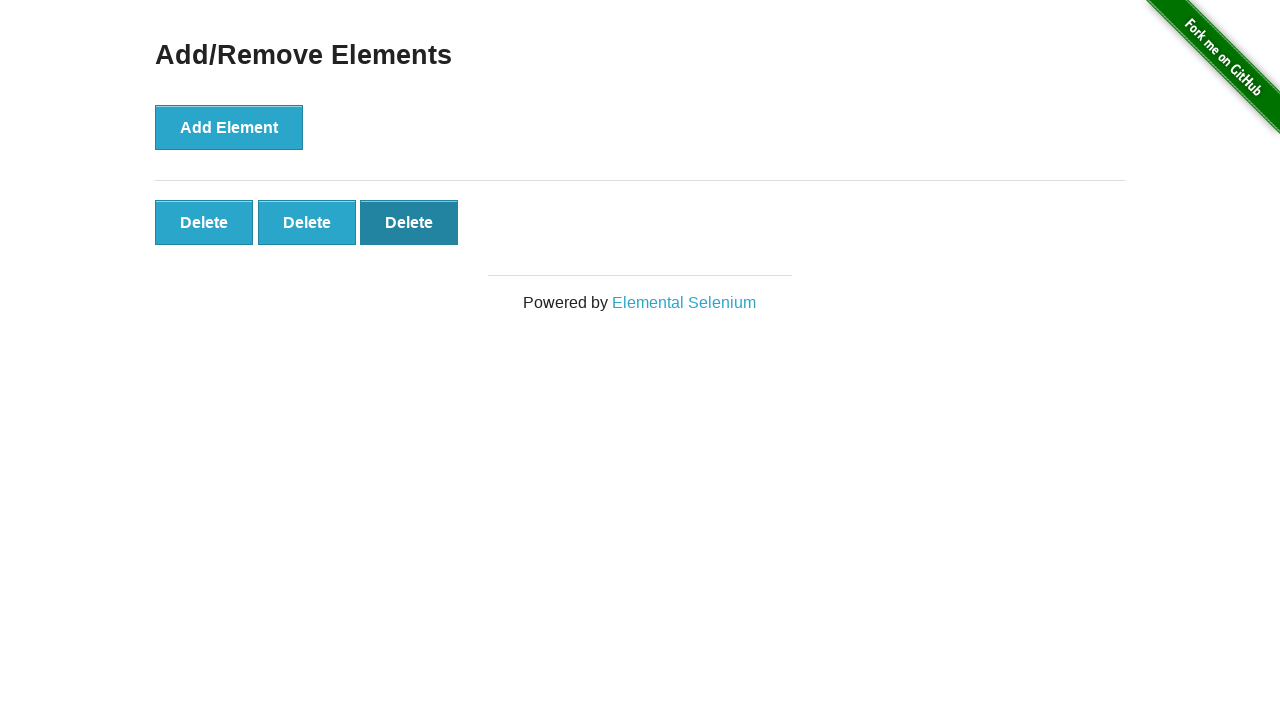

Clicked delete button 3 at (409, 222) on //*[@id='elements']/button[3]
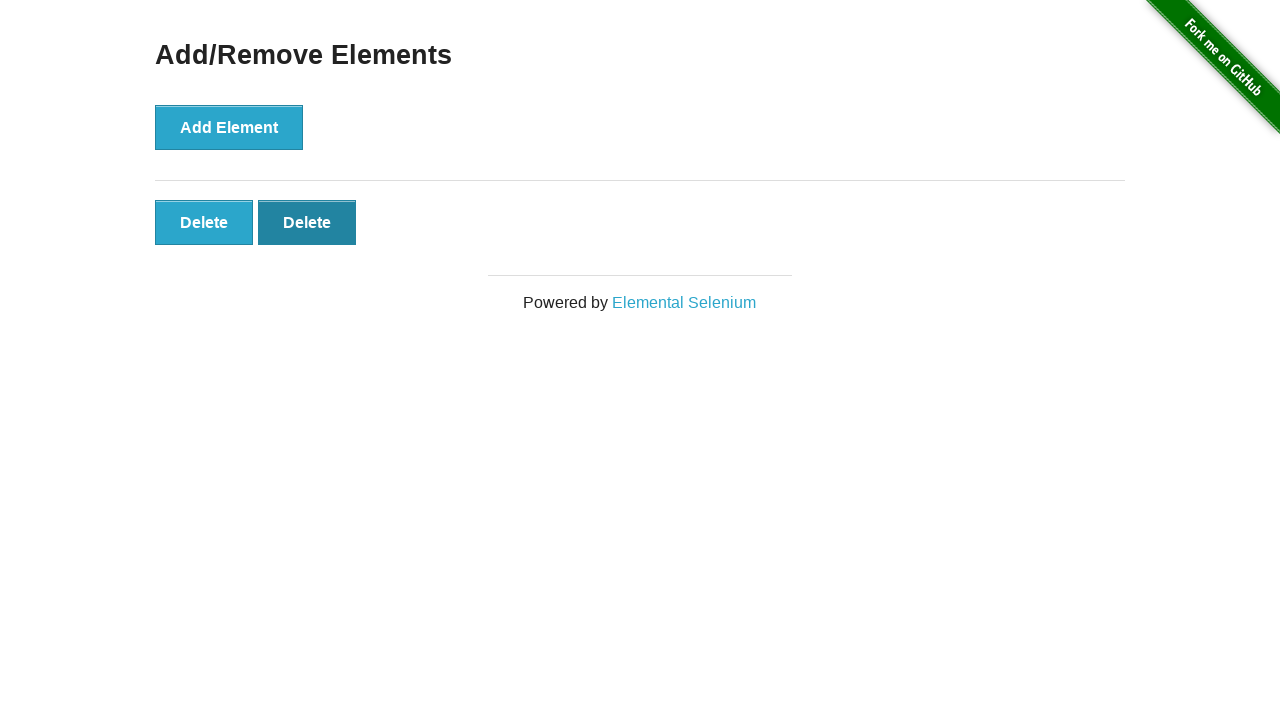

Verified delete button count decreased to 2
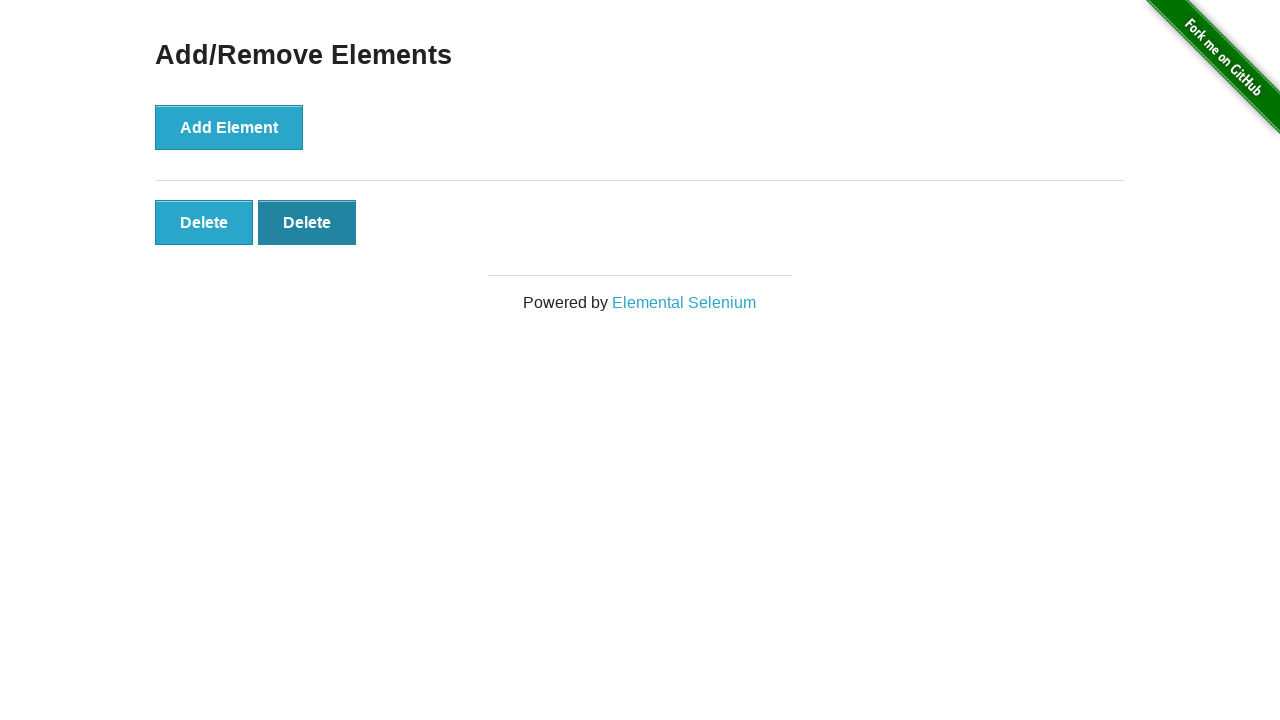

Waited 200ms after deleting button
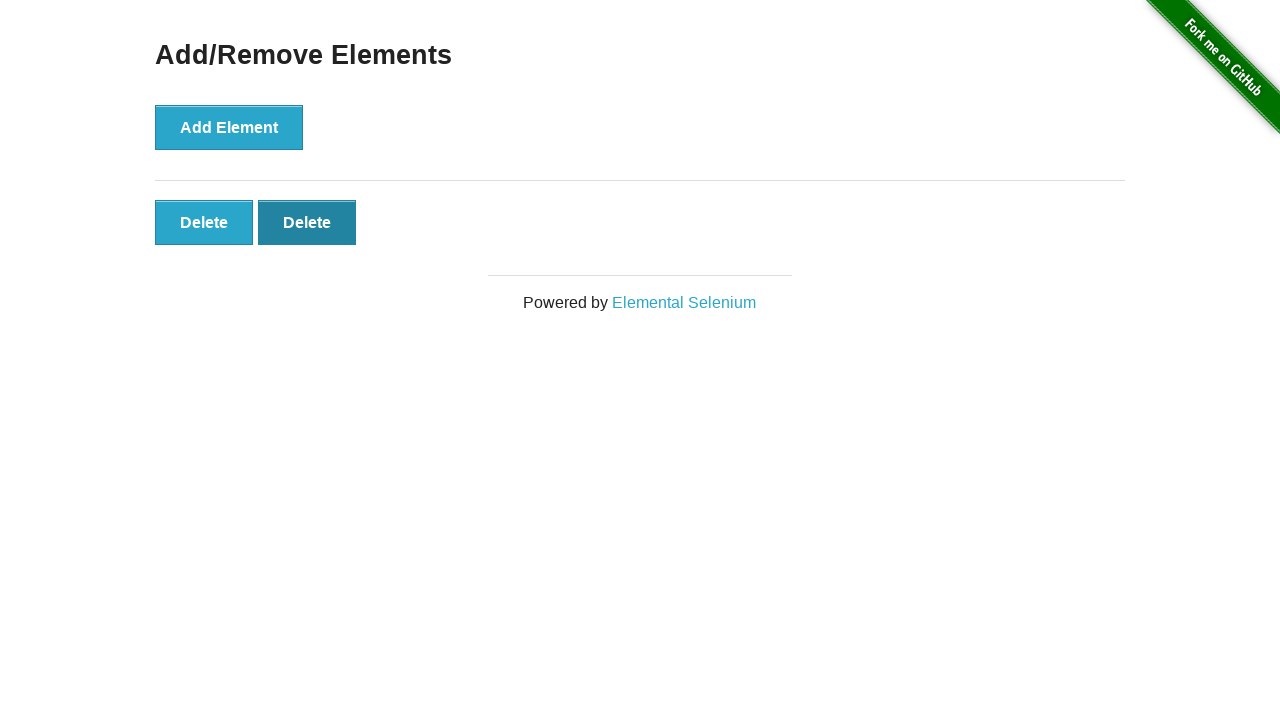

Clicked delete button 2 at (307, 222) on //*[@id='elements']/button[2]
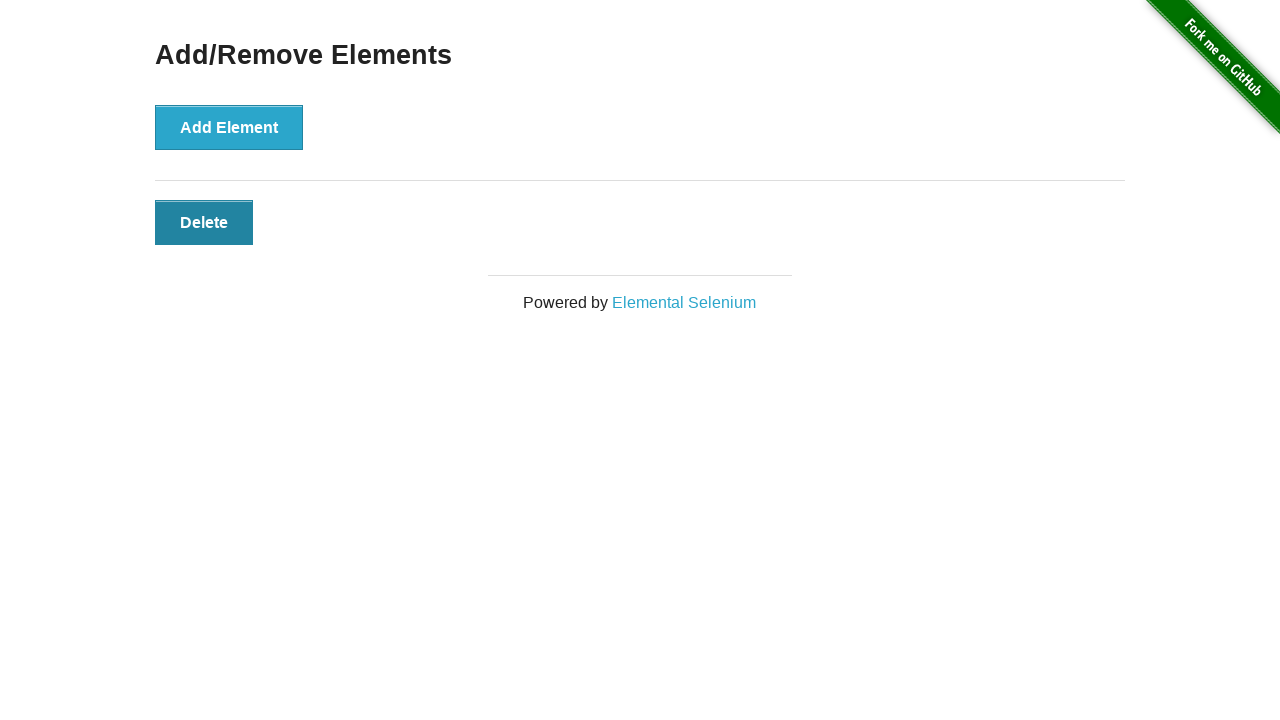

Verified delete button count decreased to 1
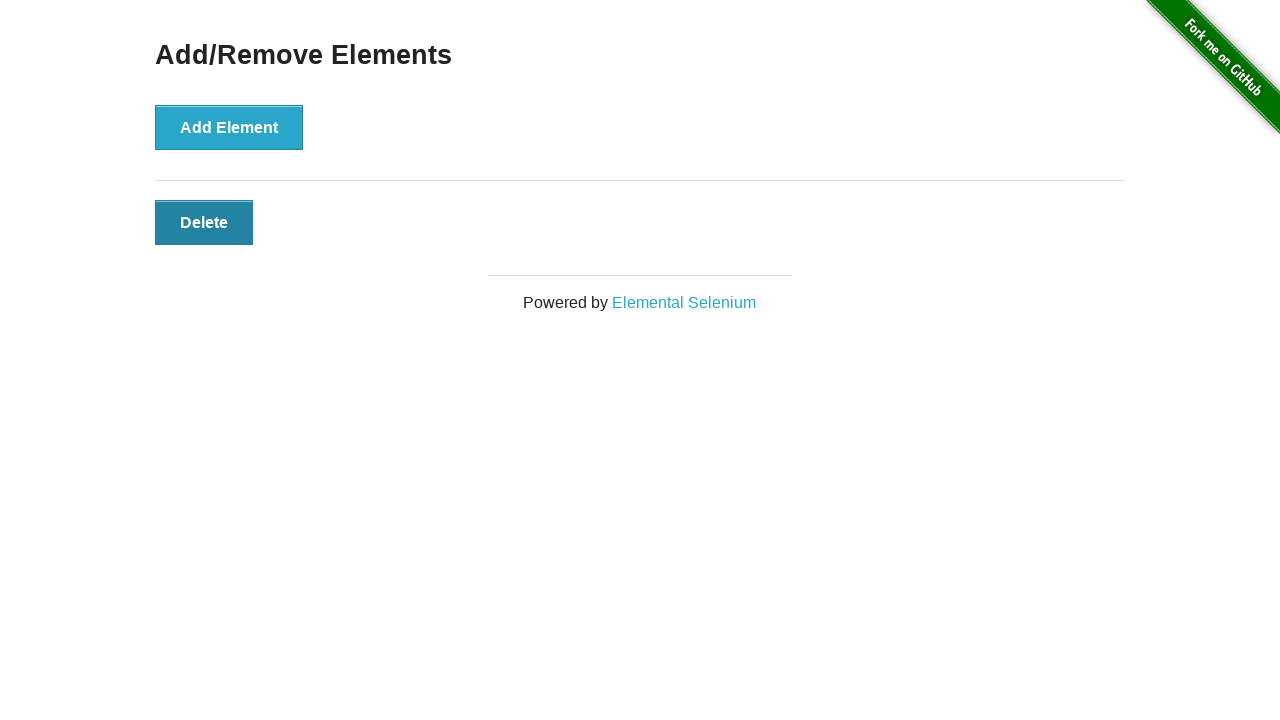

Waited 200ms after deleting button
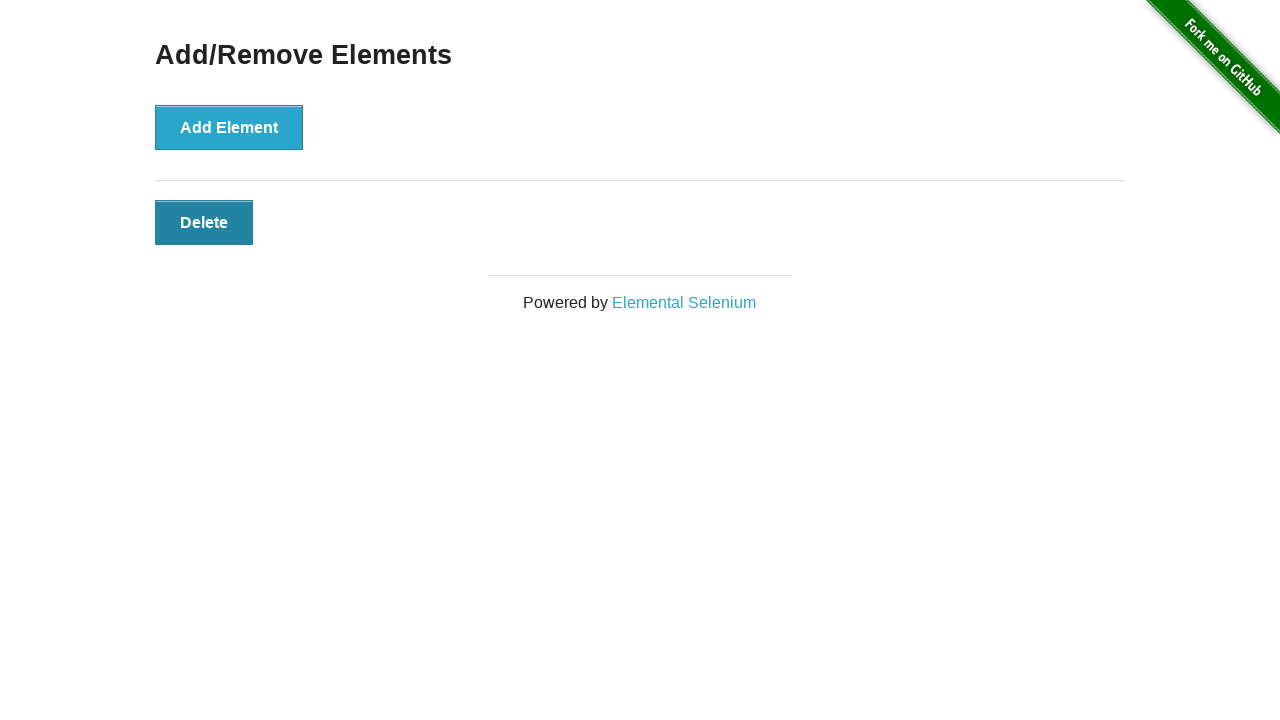

Clicked delete button 1 at (204, 222) on //*[@id='elements']/button[1]
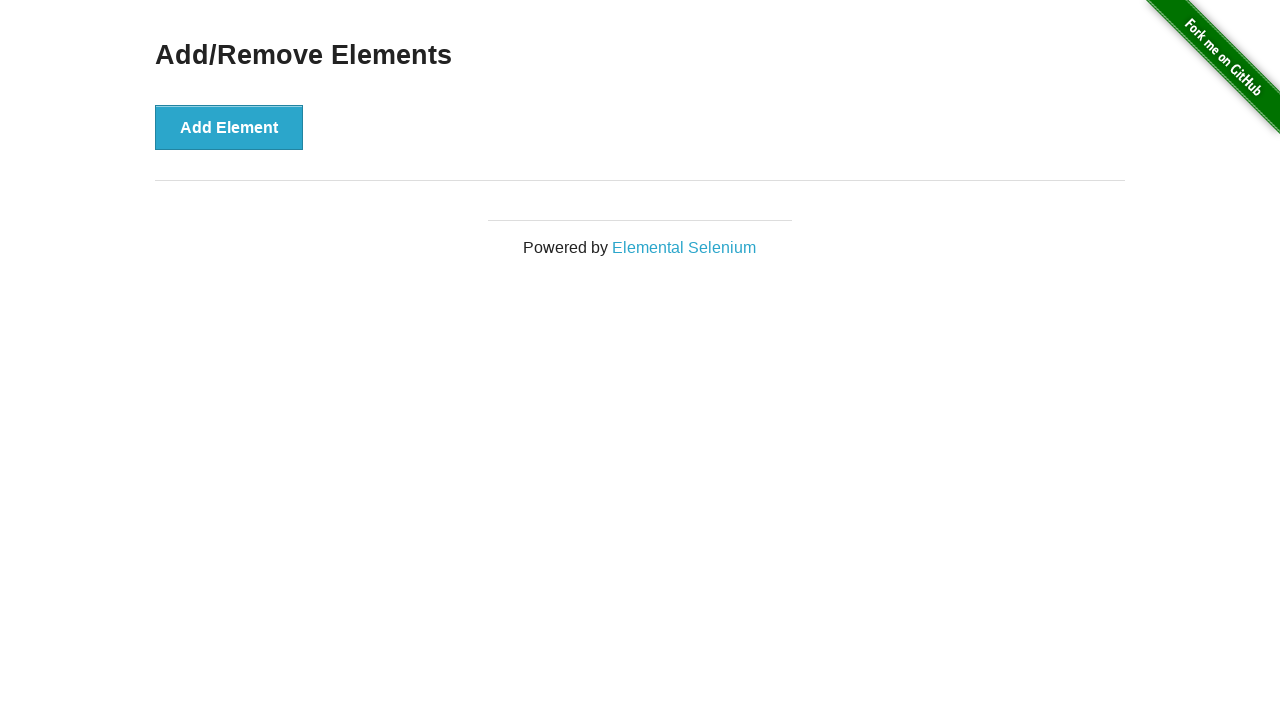

Verified delete button count decreased to 0
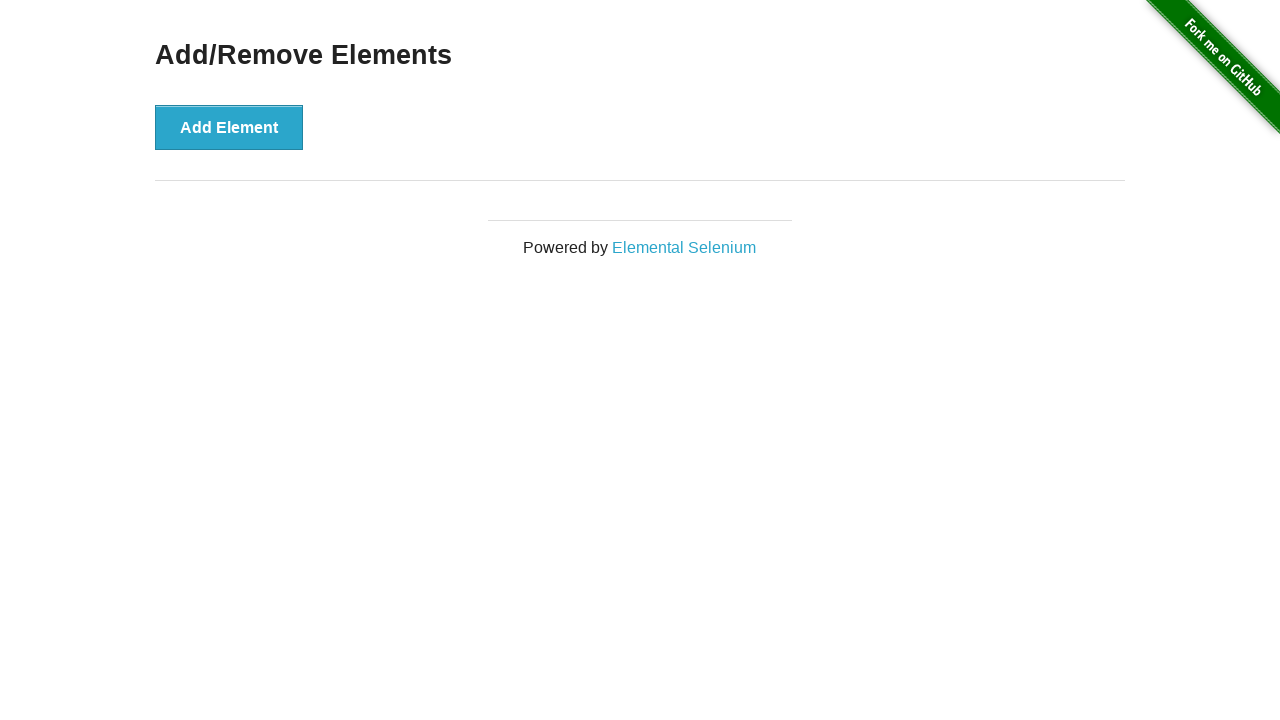

Waited 200ms after deleting button
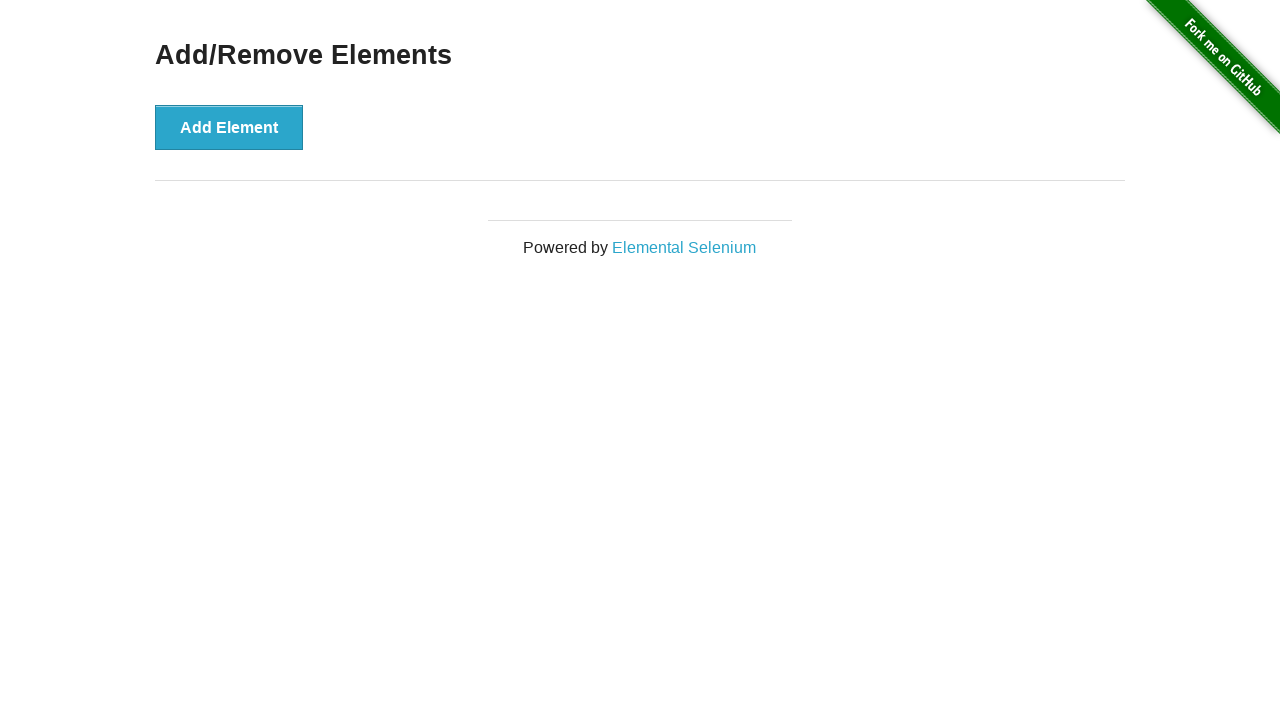

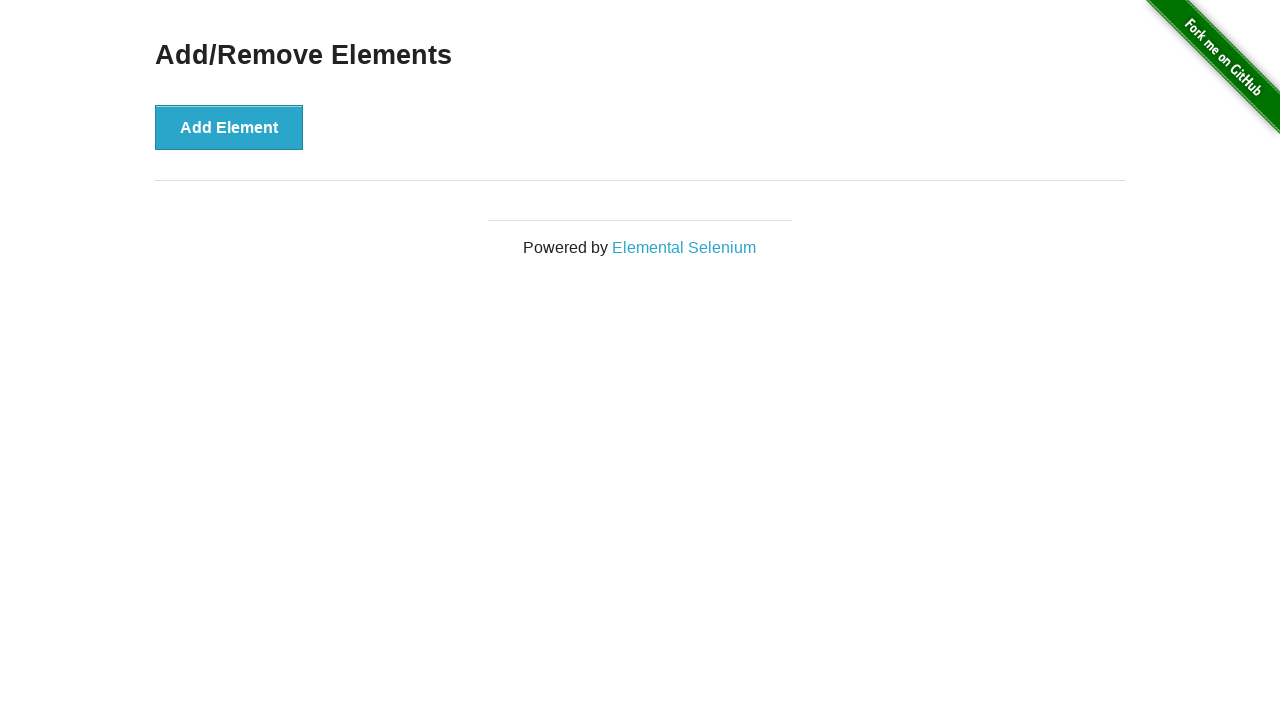